Tests a web form by filling a text field and submitting the form

Starting URL: https://www.selenium.dev/selenium/web/web-form.html

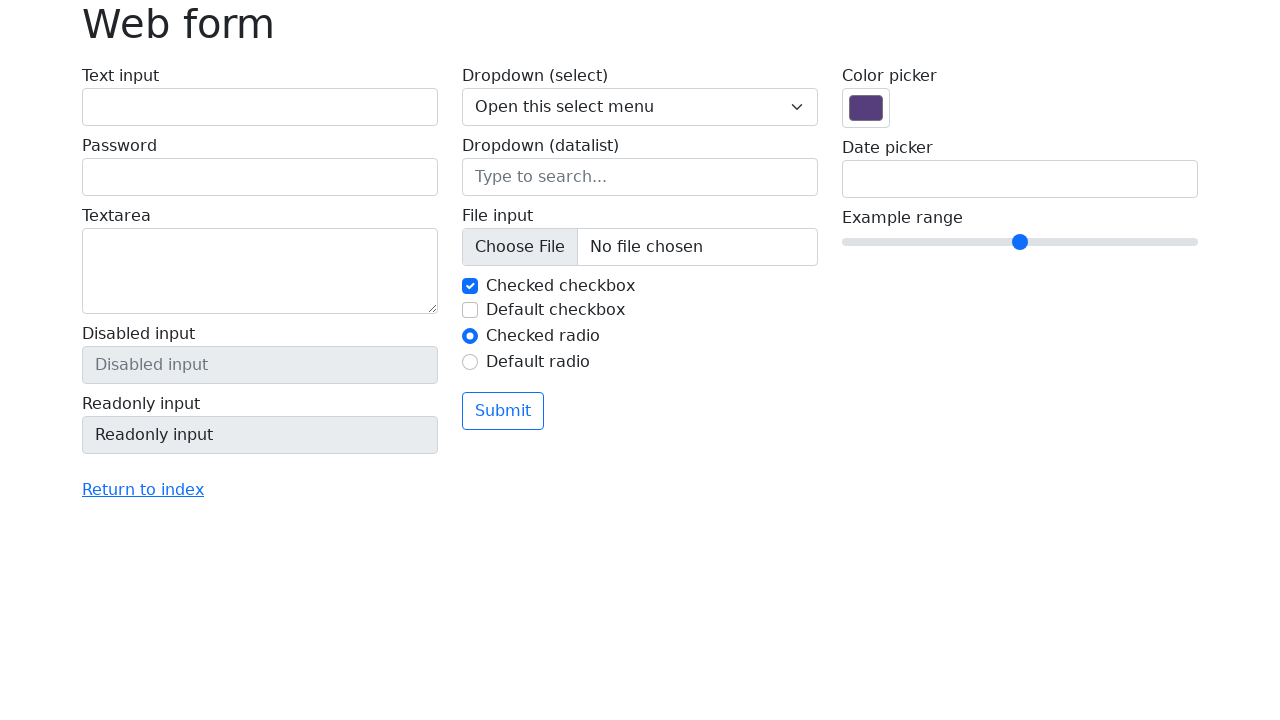

Filled text field with 'Selenium' on input[name='my-text']
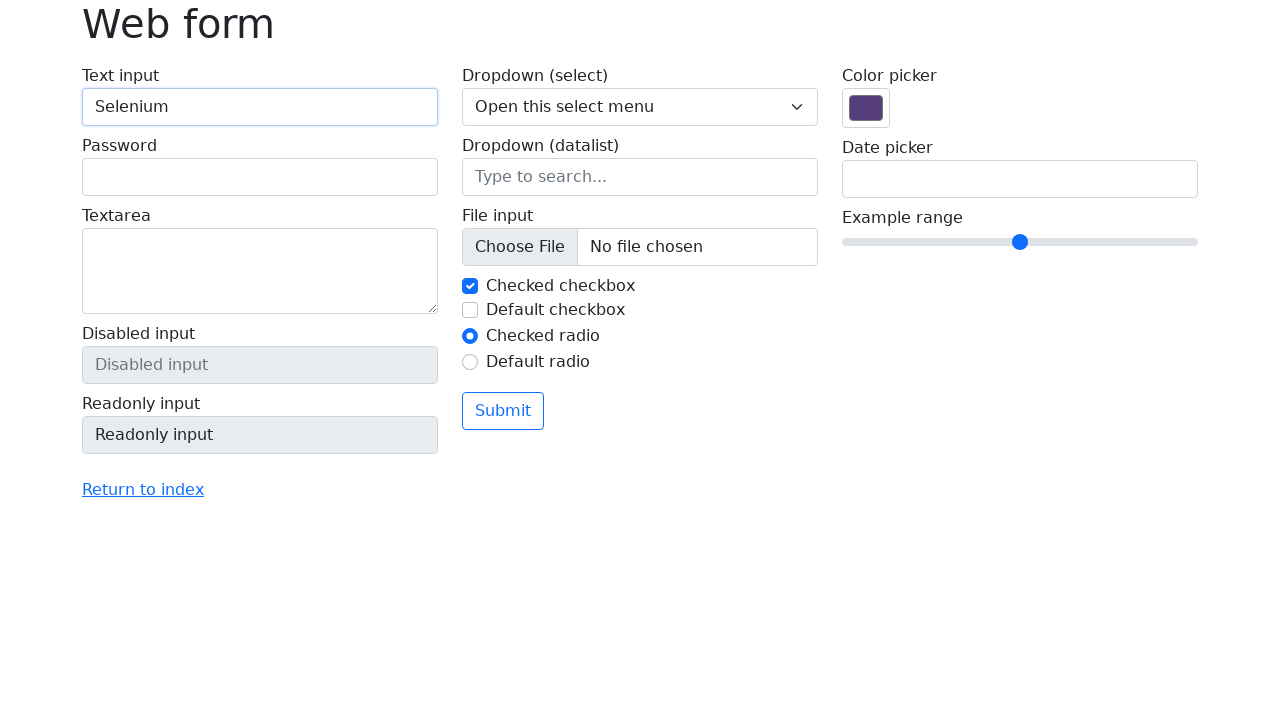

Clicked submit button to submit the form at (503, 411) on button
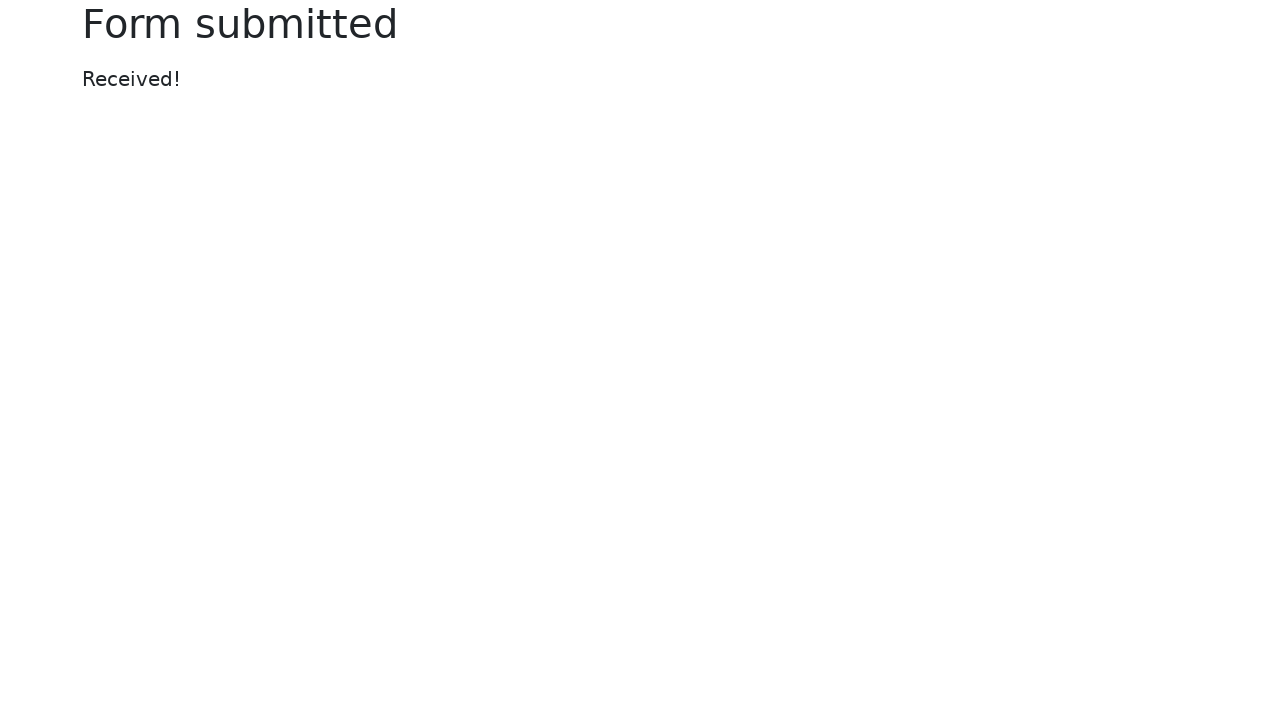

Success message element appeared
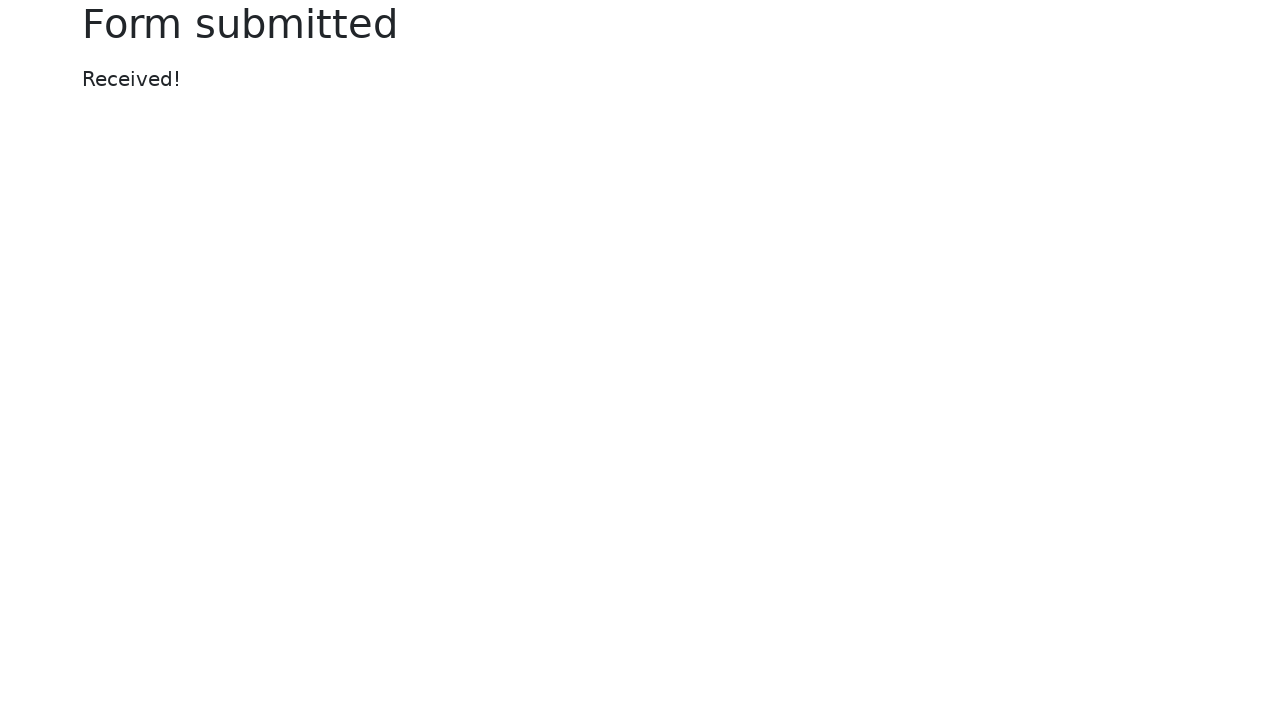

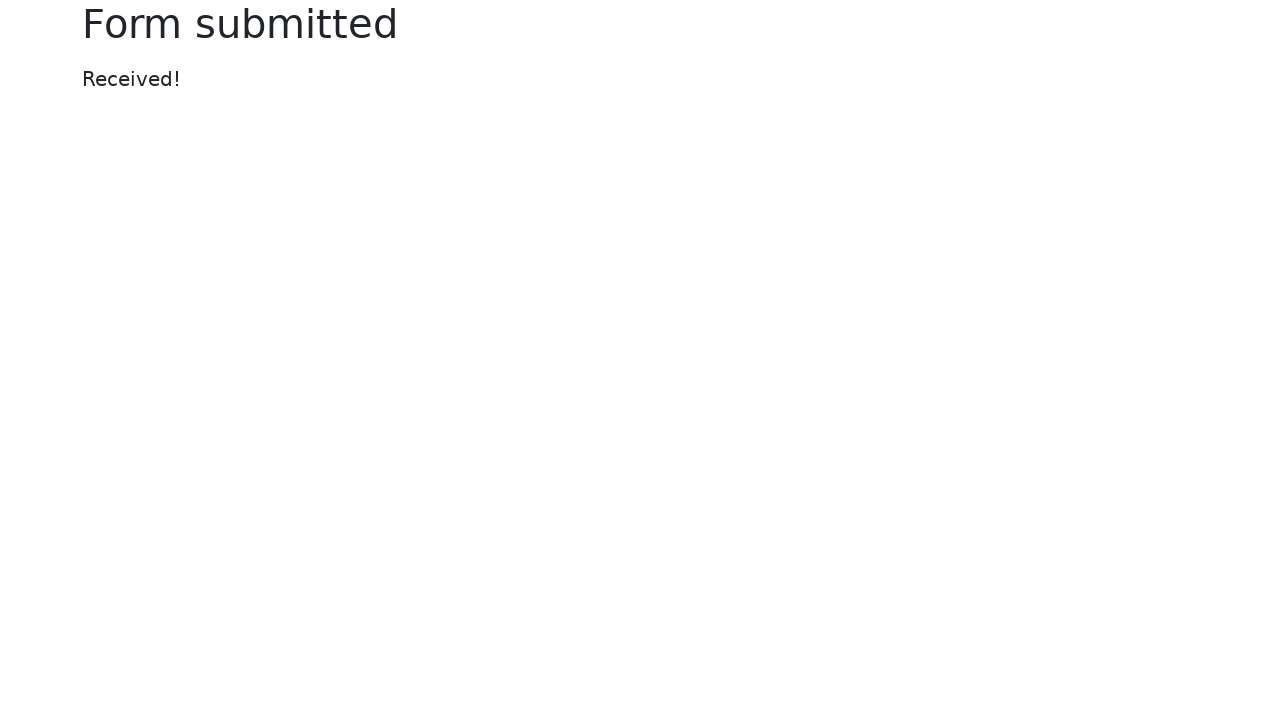